Tests checkbox interactions by clicking on checkboxes and verifying their checked state.

Starting URL: http://the-internet.herokuapp.com/checkboxes

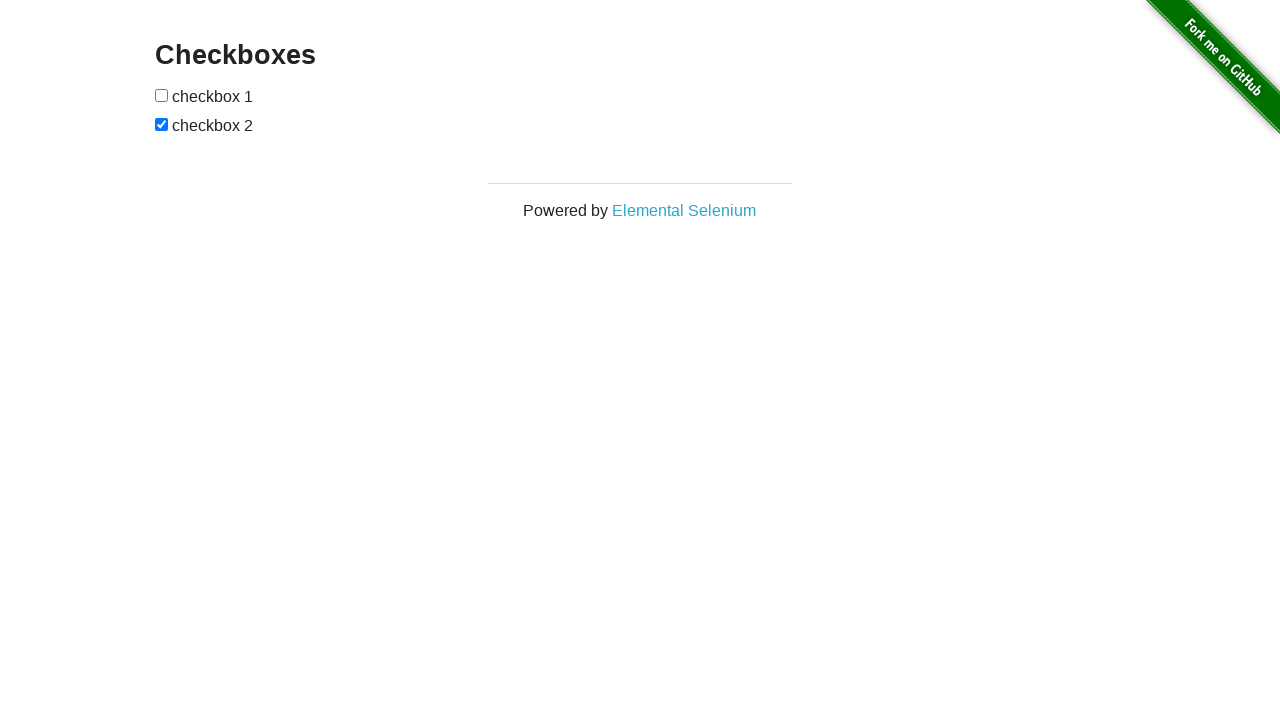

Waited for checkboxes to be visible
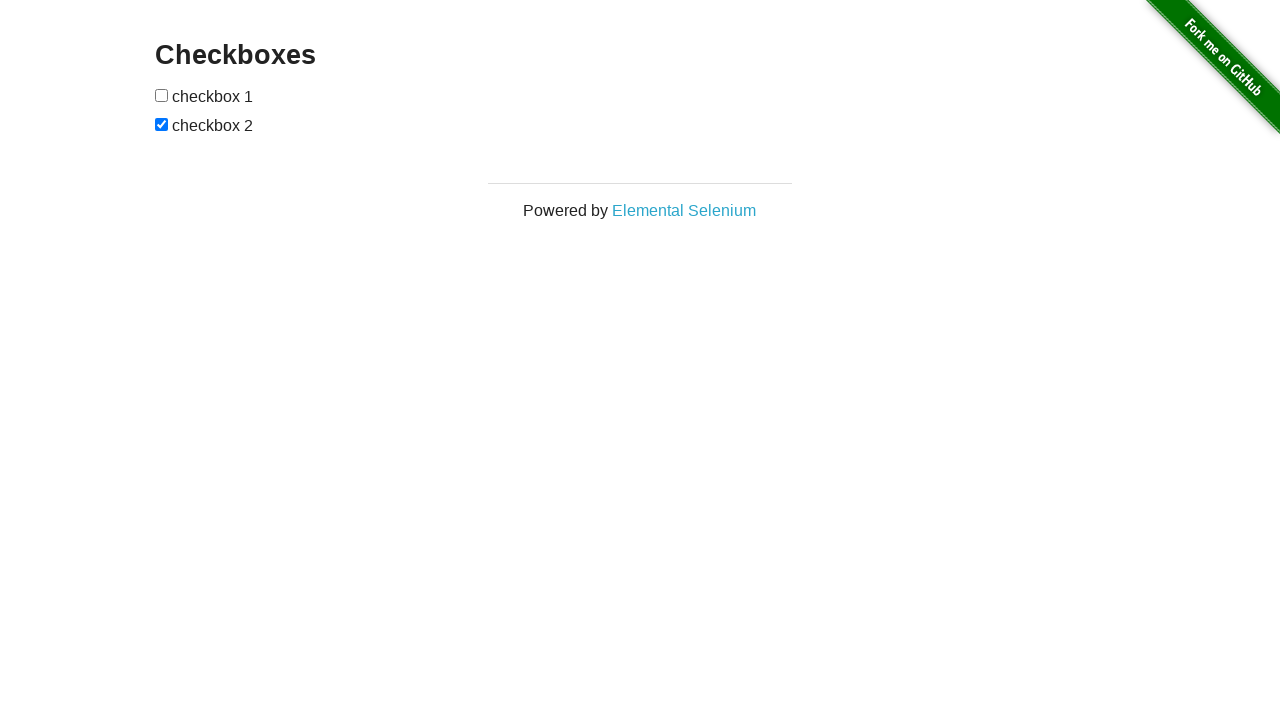

Located all checkbox elements
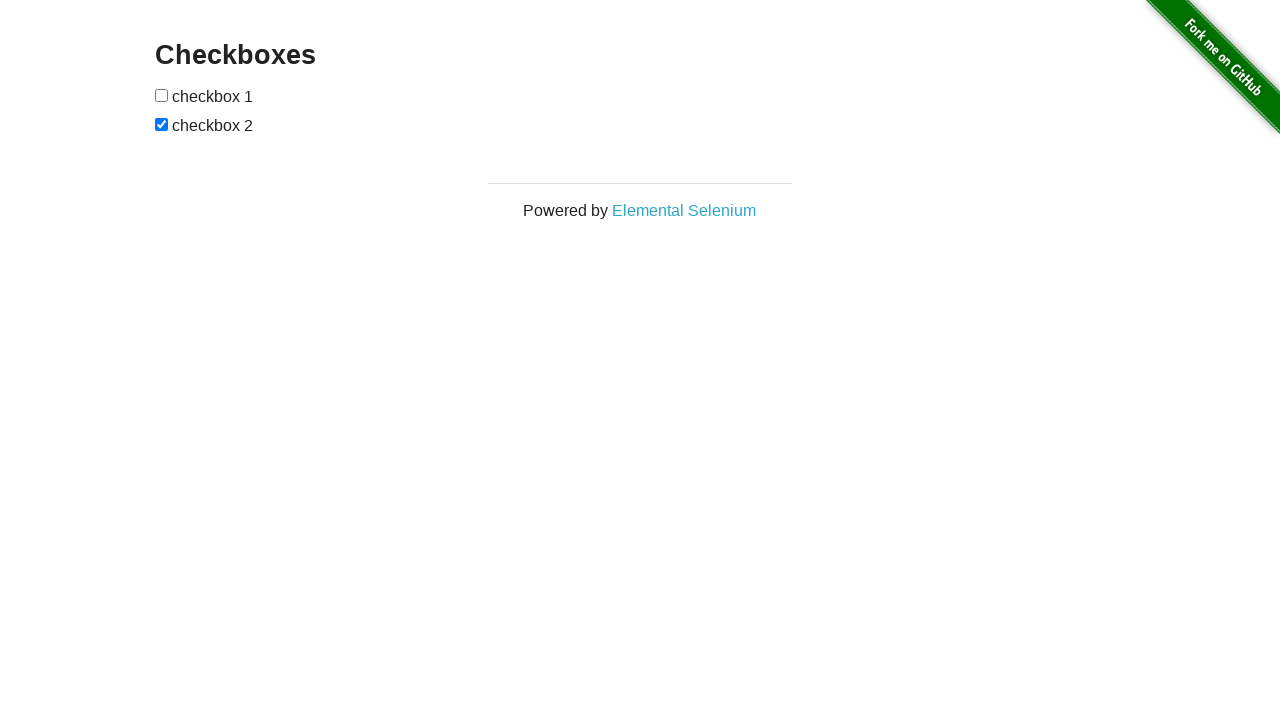

Clicked first checkbox to toggle its state at (162, 95) on input[type='checkbox'] >> nth=0
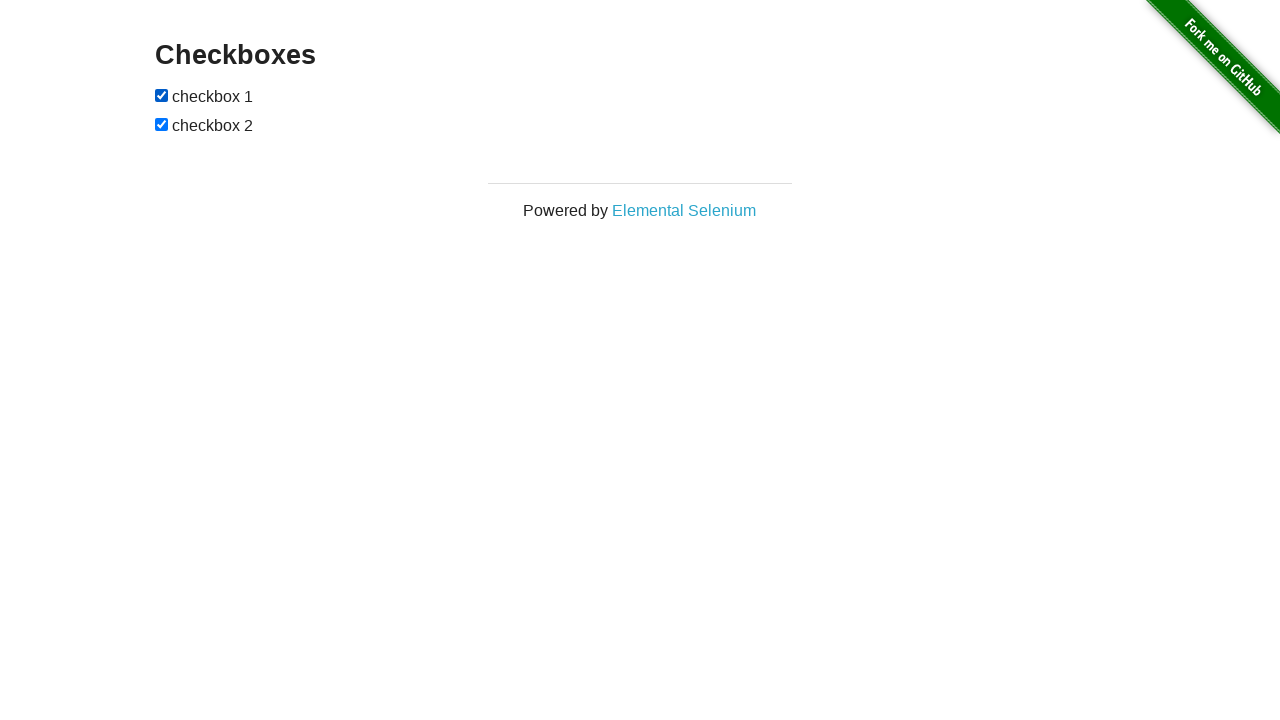

Clicked second checkbox to toggle its state at (162, 124) on input[type='checkbox'] >> nth=1
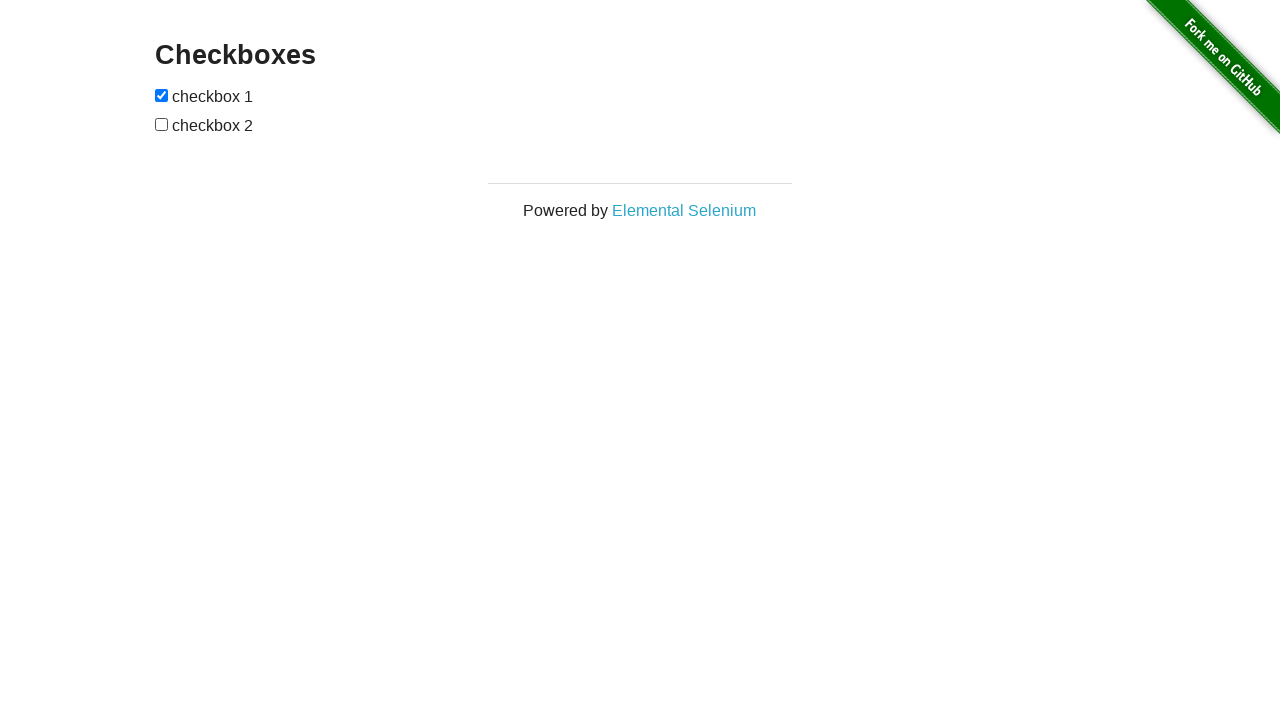

Verified first checkbox is checked
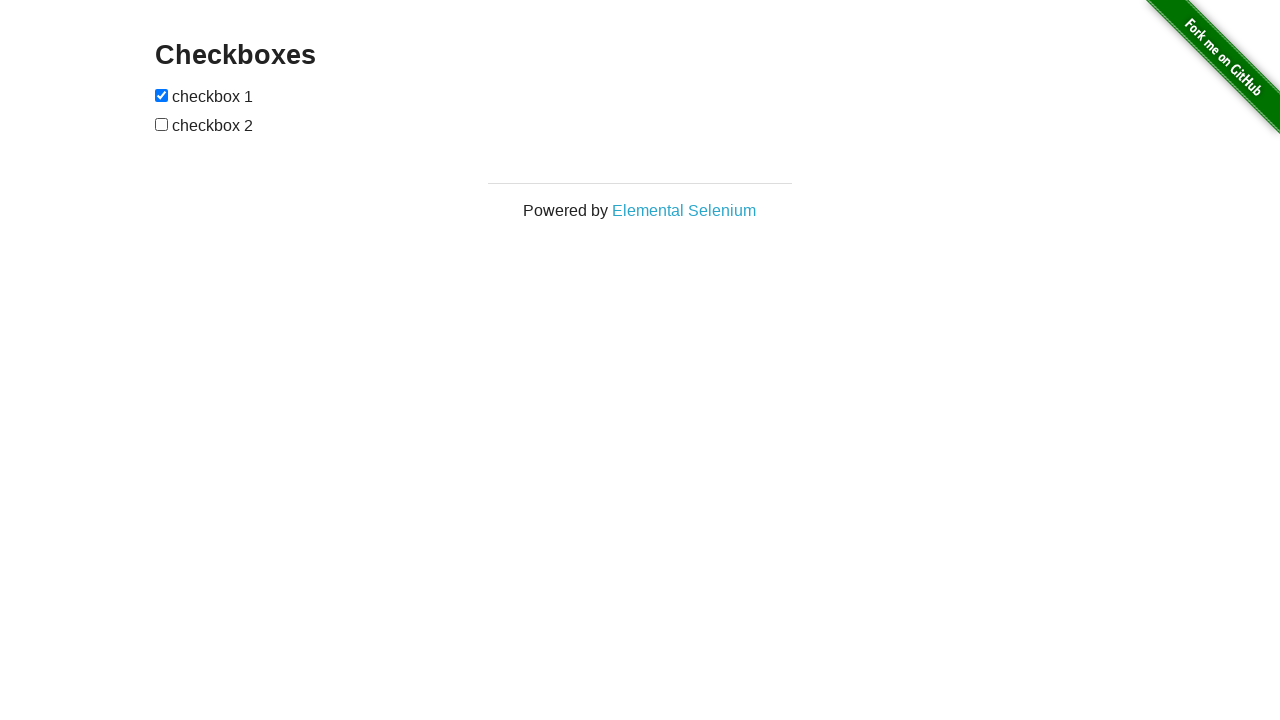

Verified second checkbox is not checked
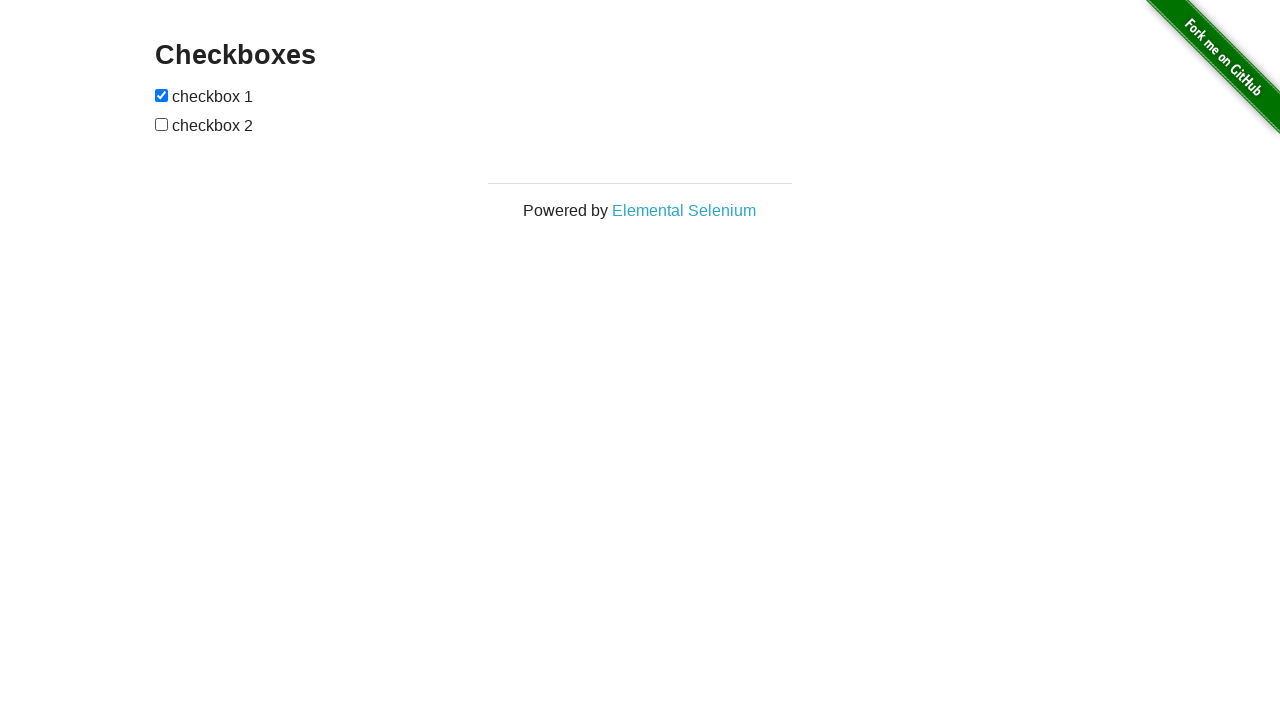

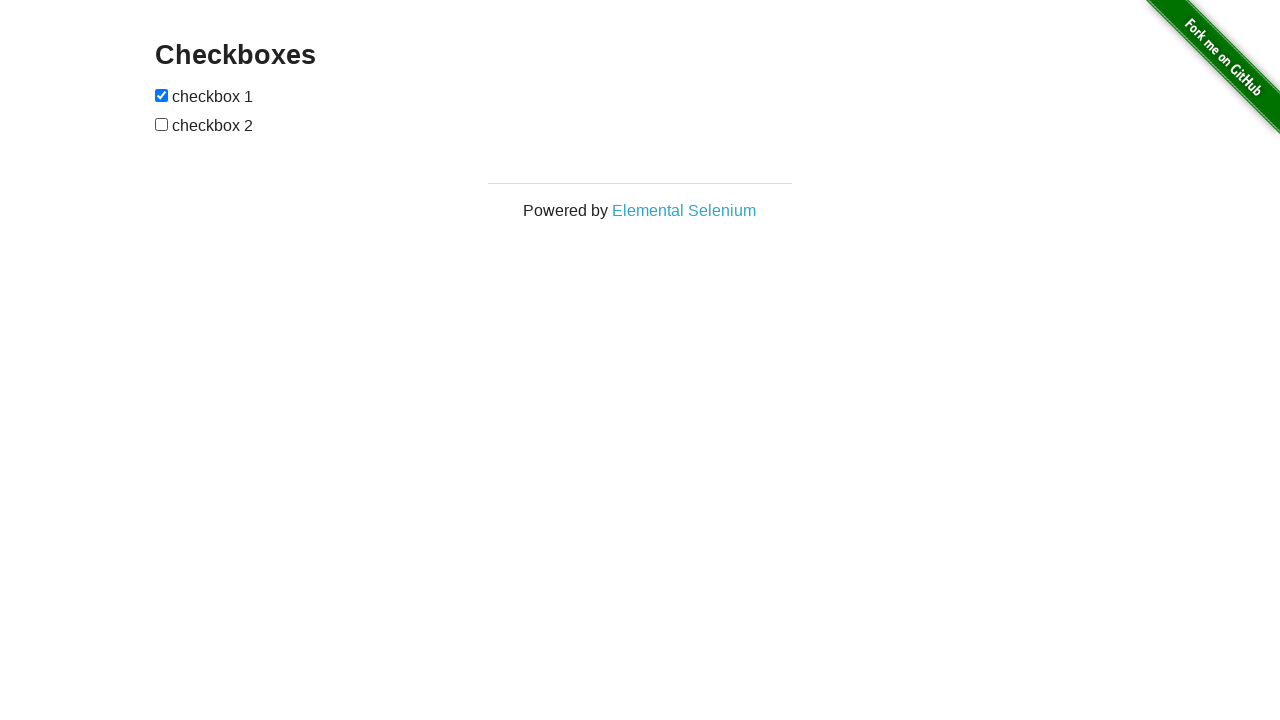